Navigates to Walmart homepage and verifies the page loads successfully

Starting URL: https://www.walmart.com/

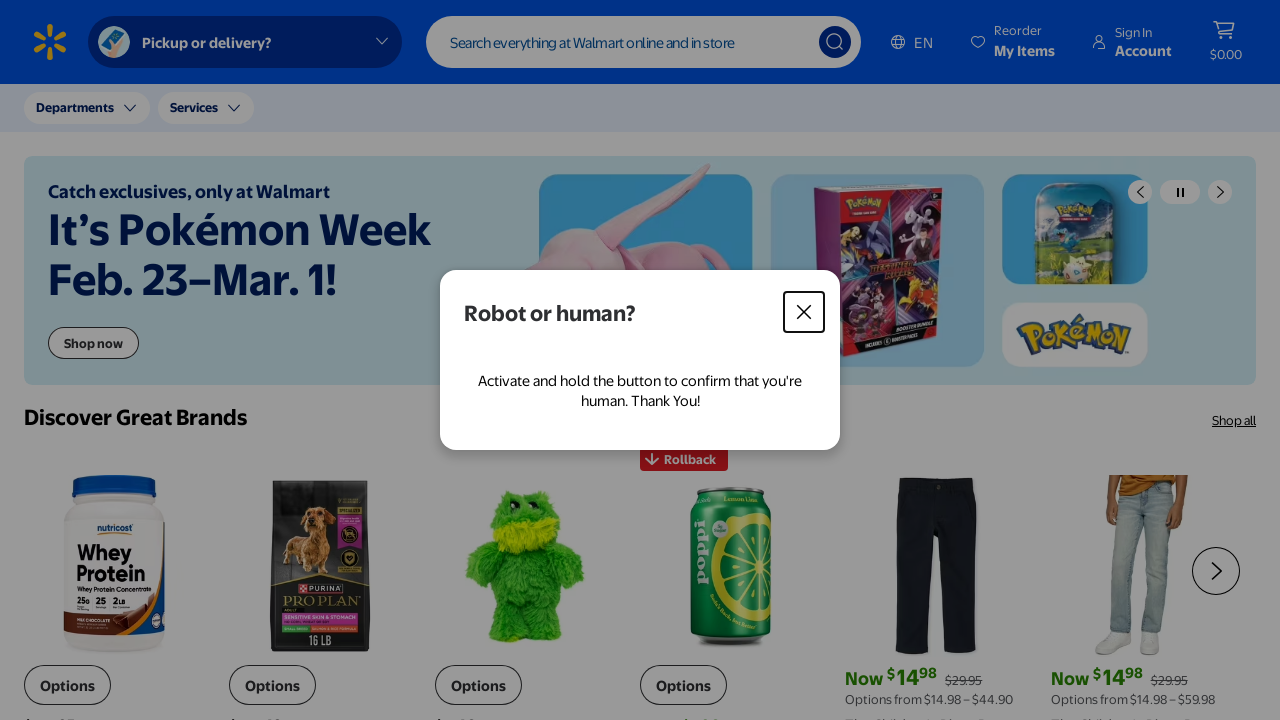

Waited for page to reach domcontentloaded state
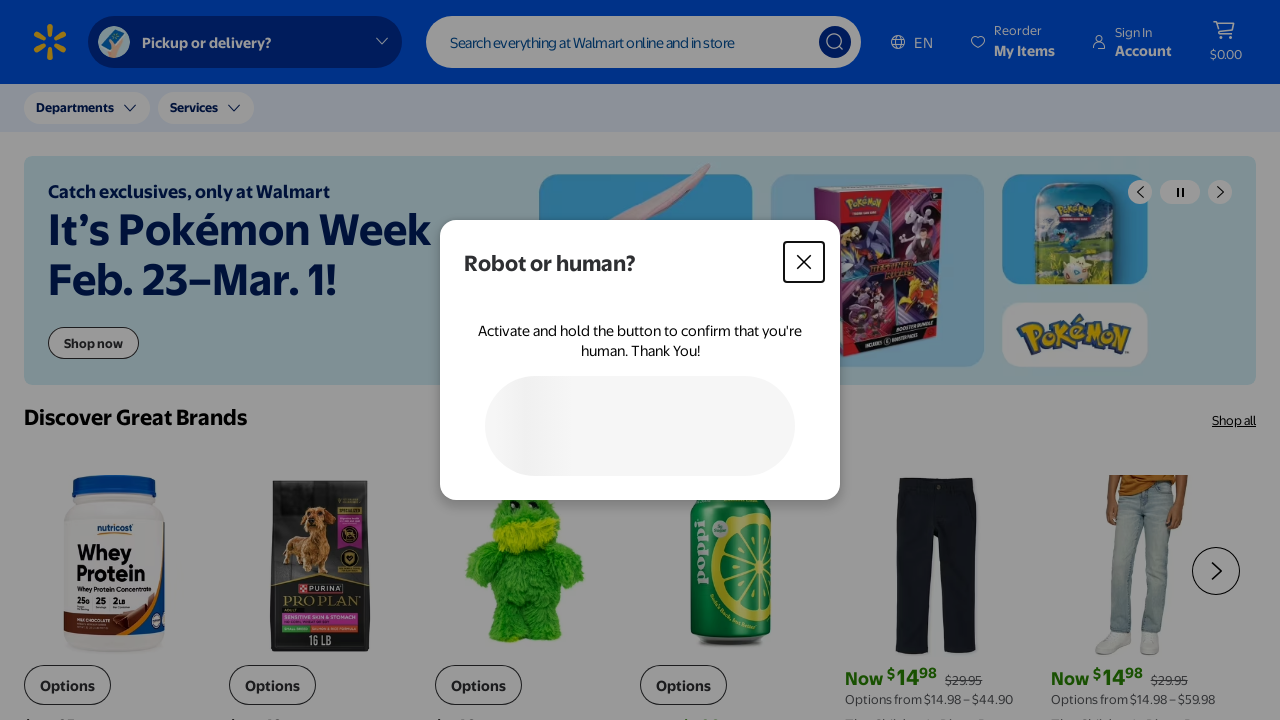

Verified header element is present on Walmart homepage
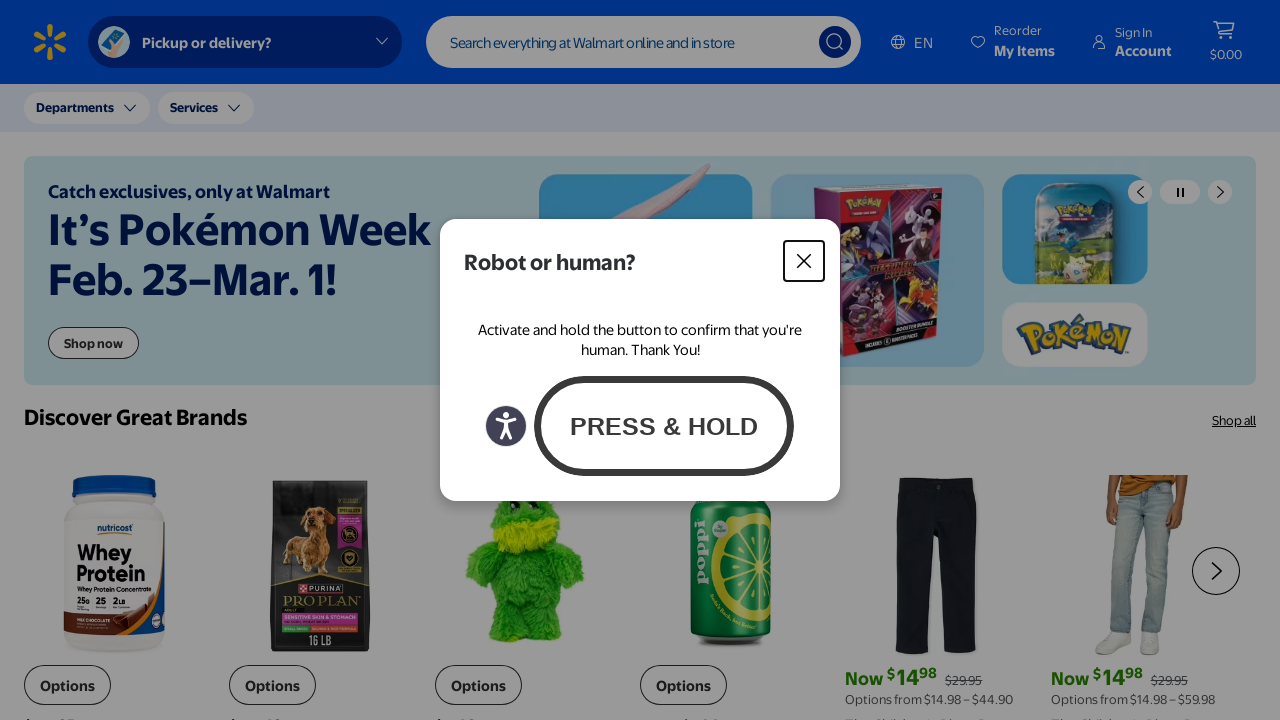

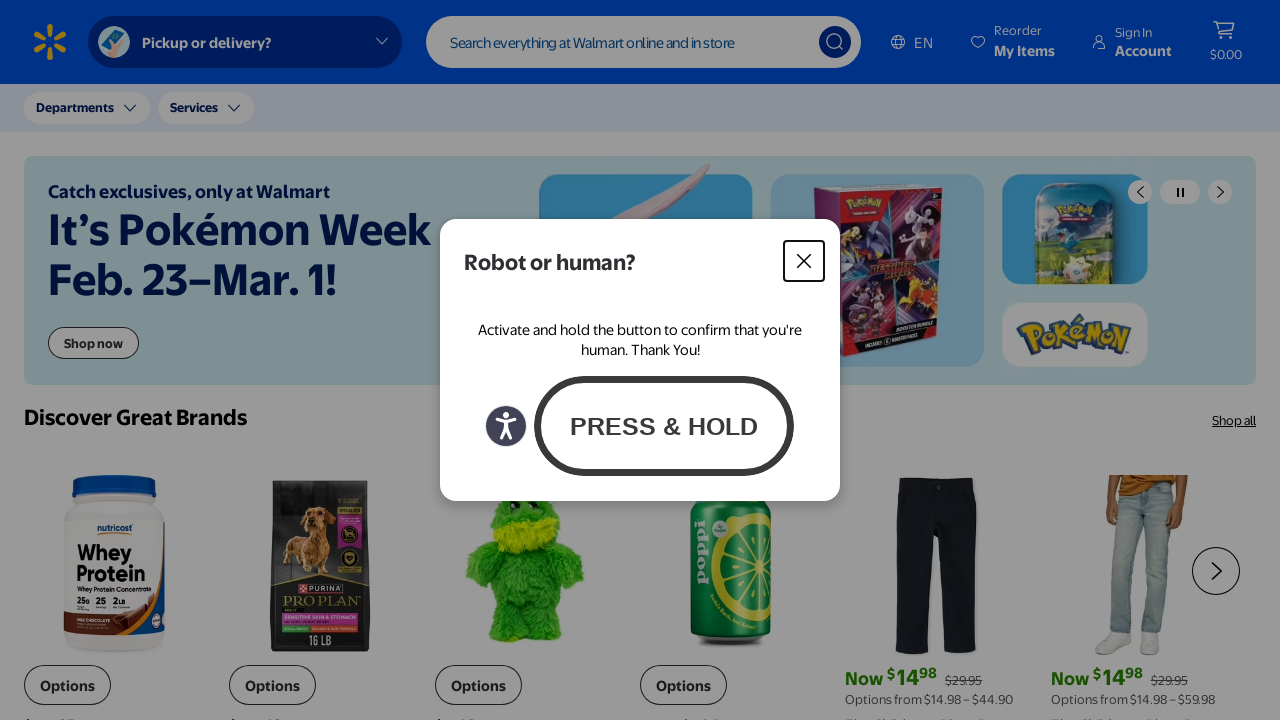